Navigates to W3Schools HTML tables page and interacts with the customer table by locating the middle row

Starting URL: https://www.w3schools.com/html/html_tables.asp

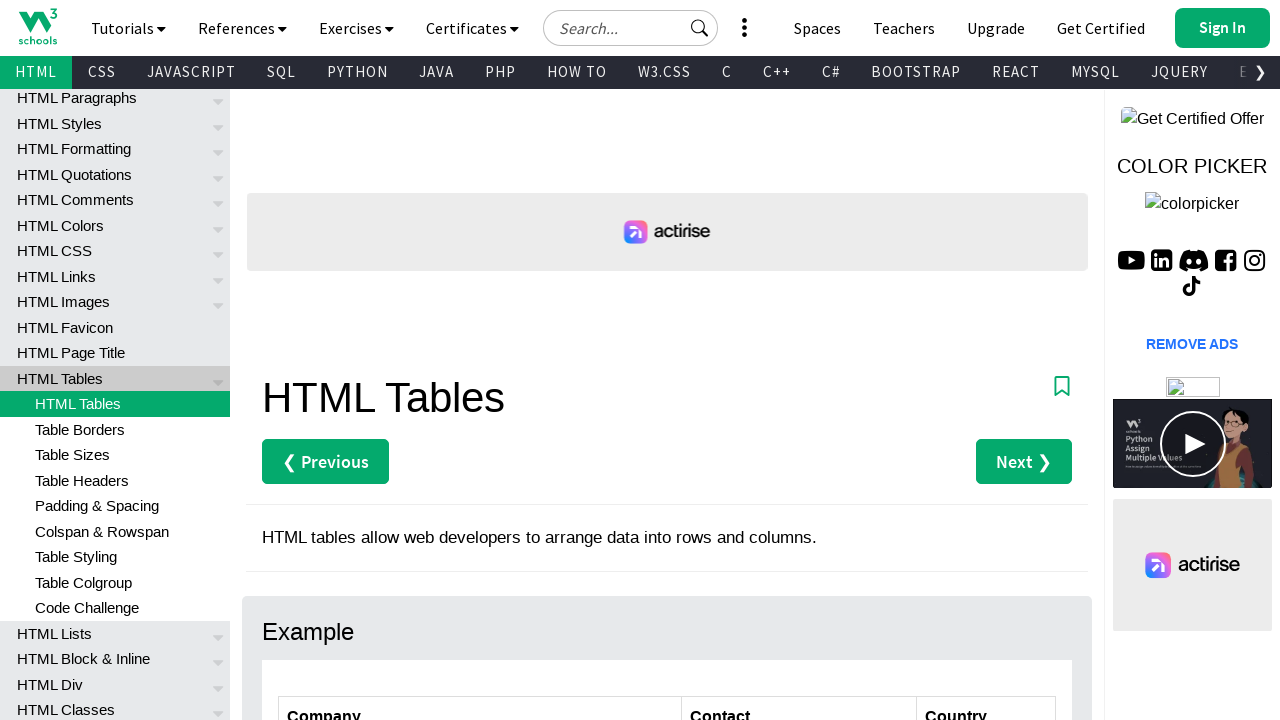

Navigated to W3Schools HTML tables page
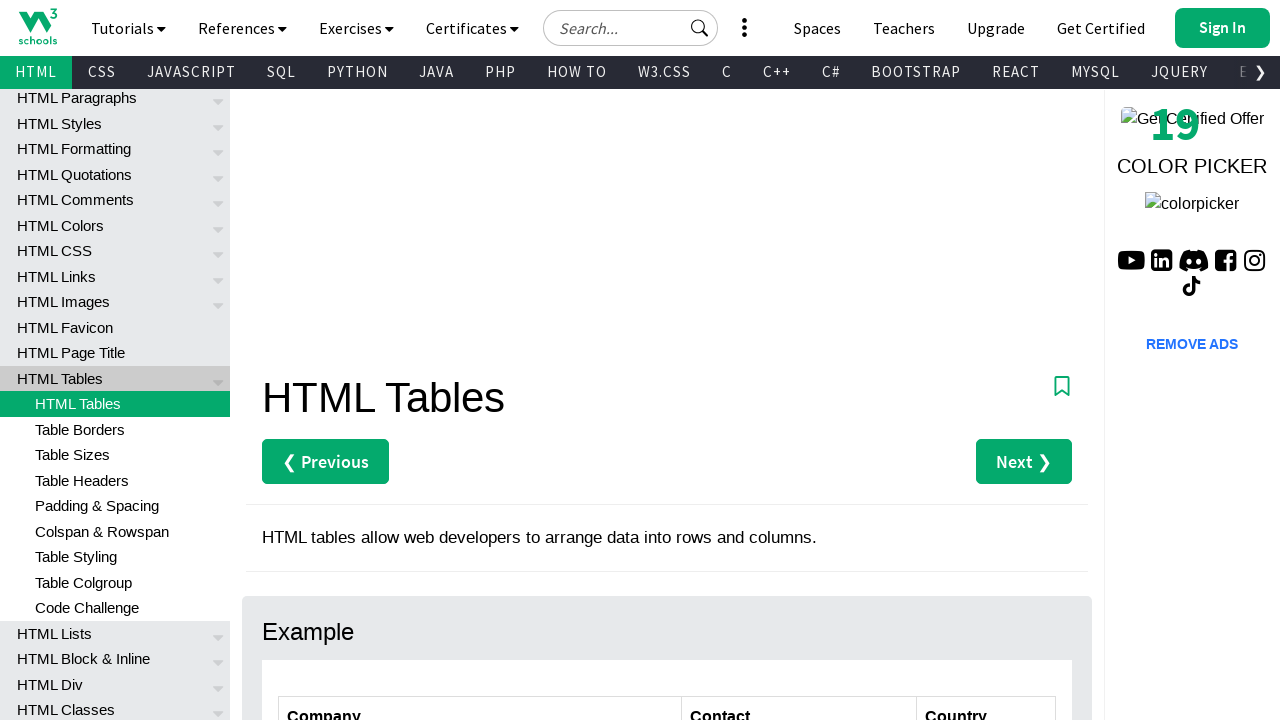

Customers table loaded
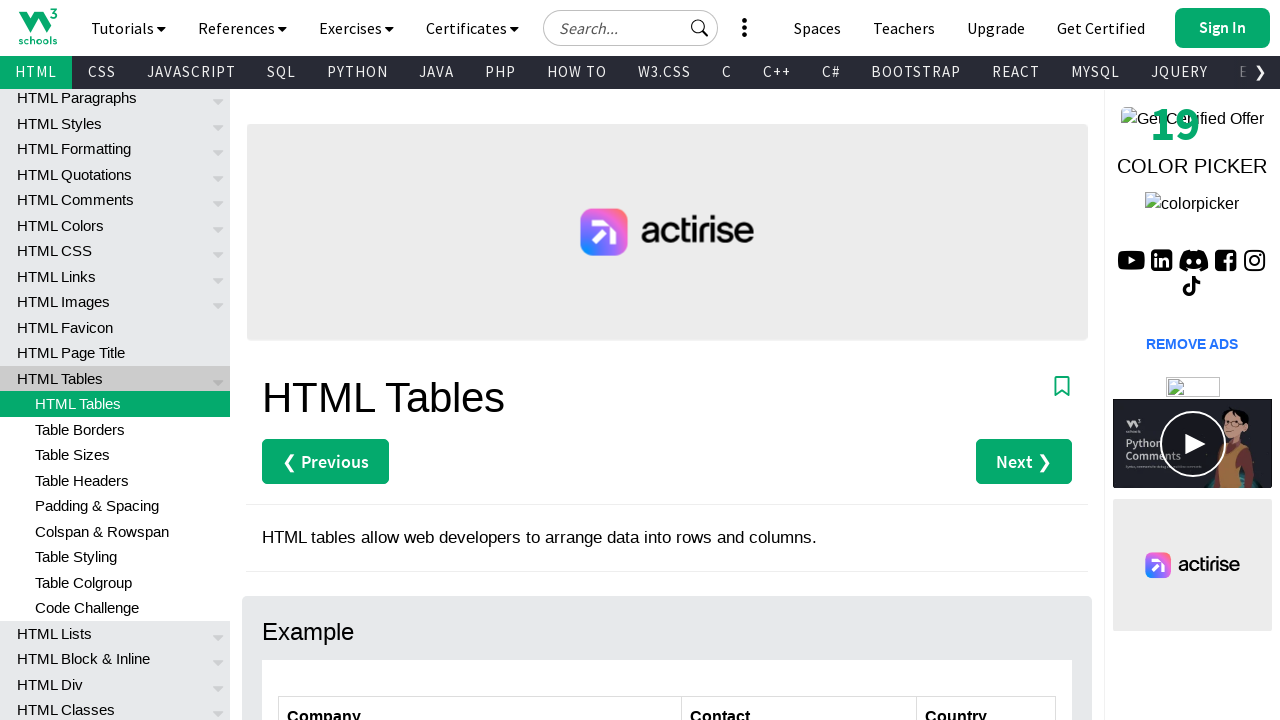

Located customers table element
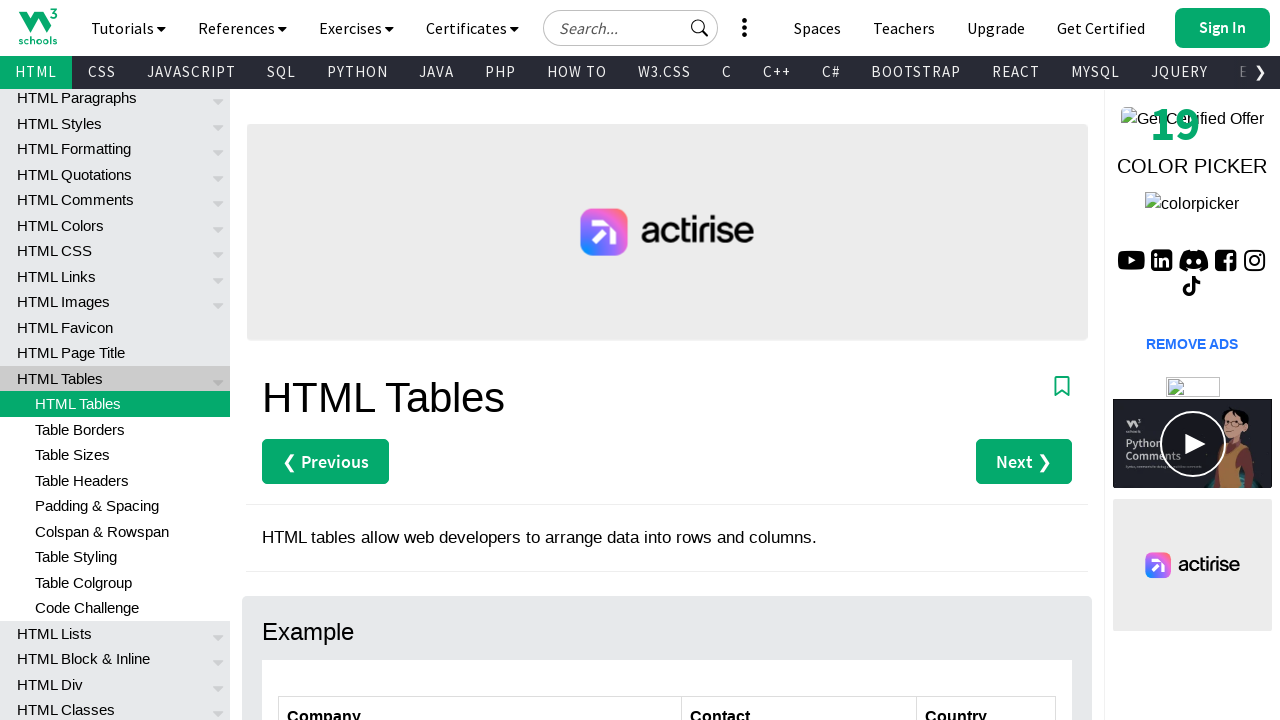

Retrieved all 7 rows from the table
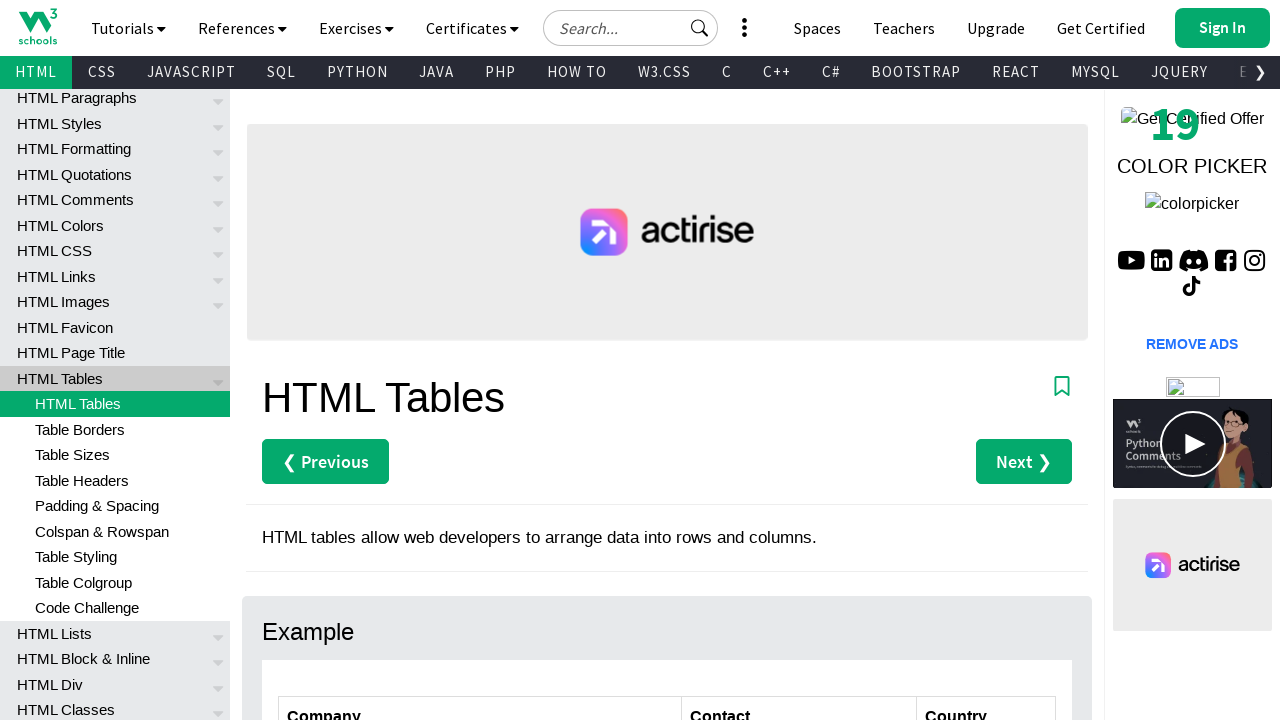

Selected middle row at index 3
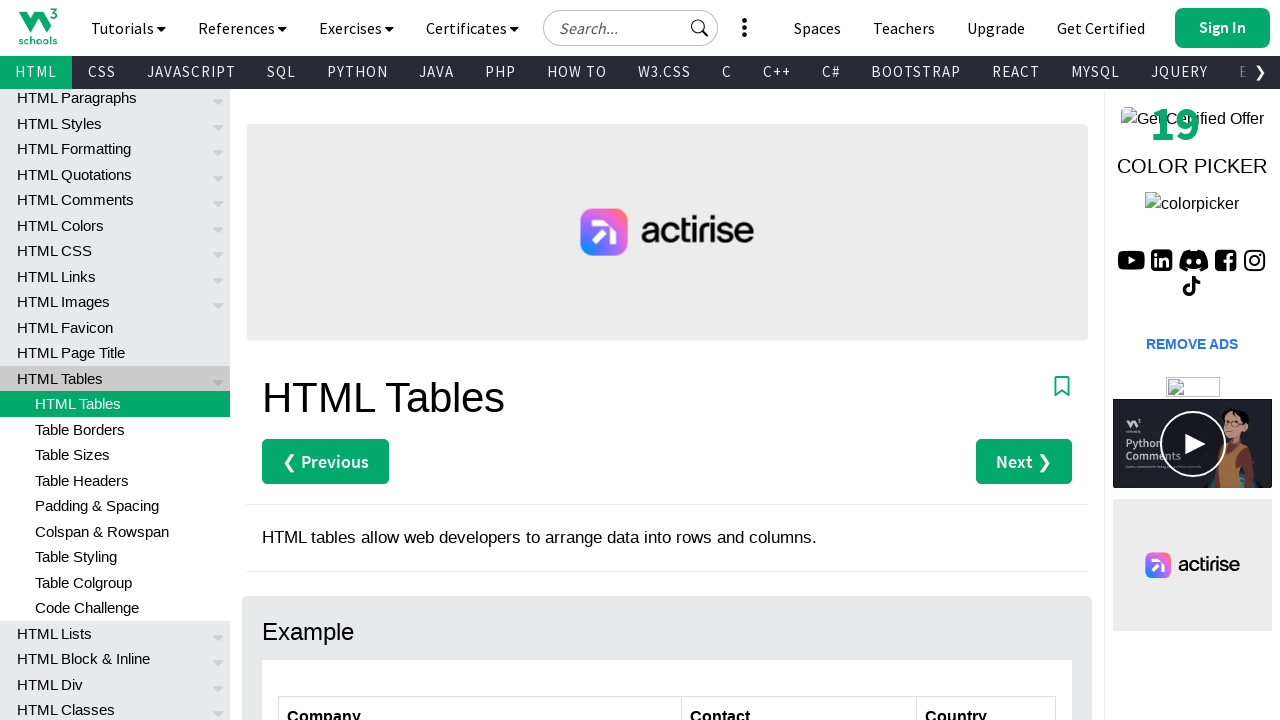

Retrieved text content from middle row: 
    Ernst Handel
    Roland Mendel
    Austria
  
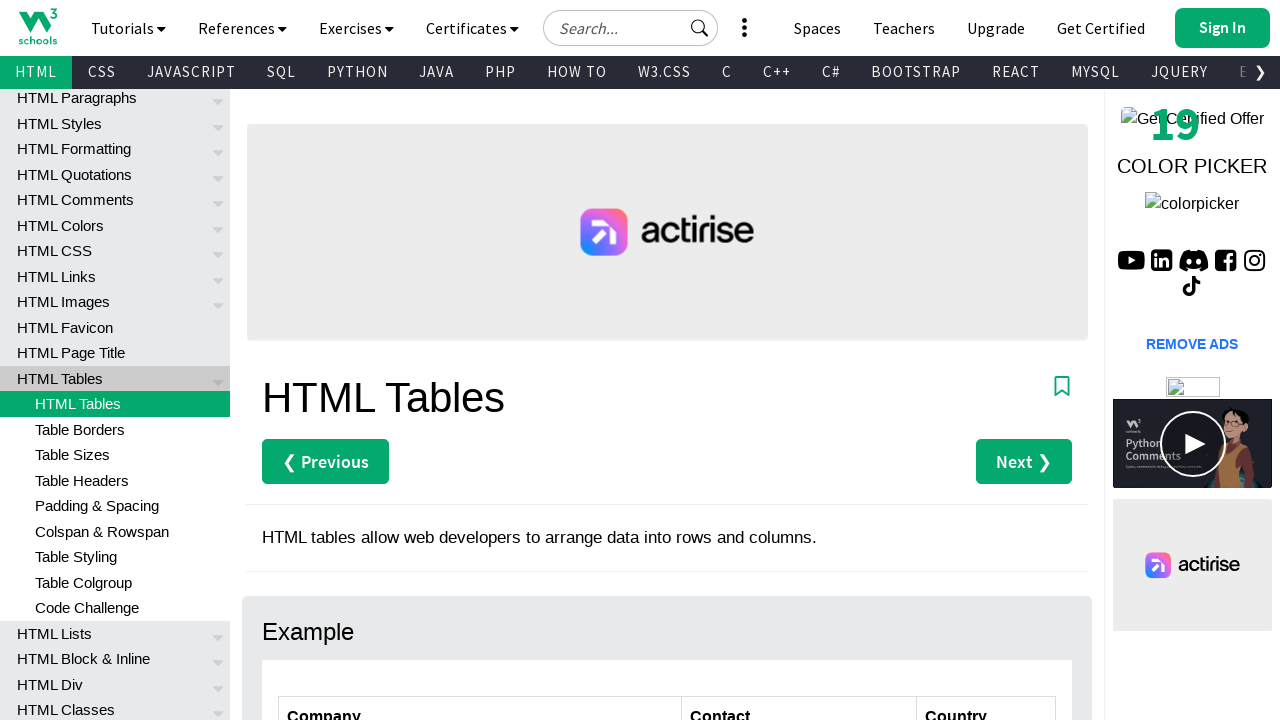

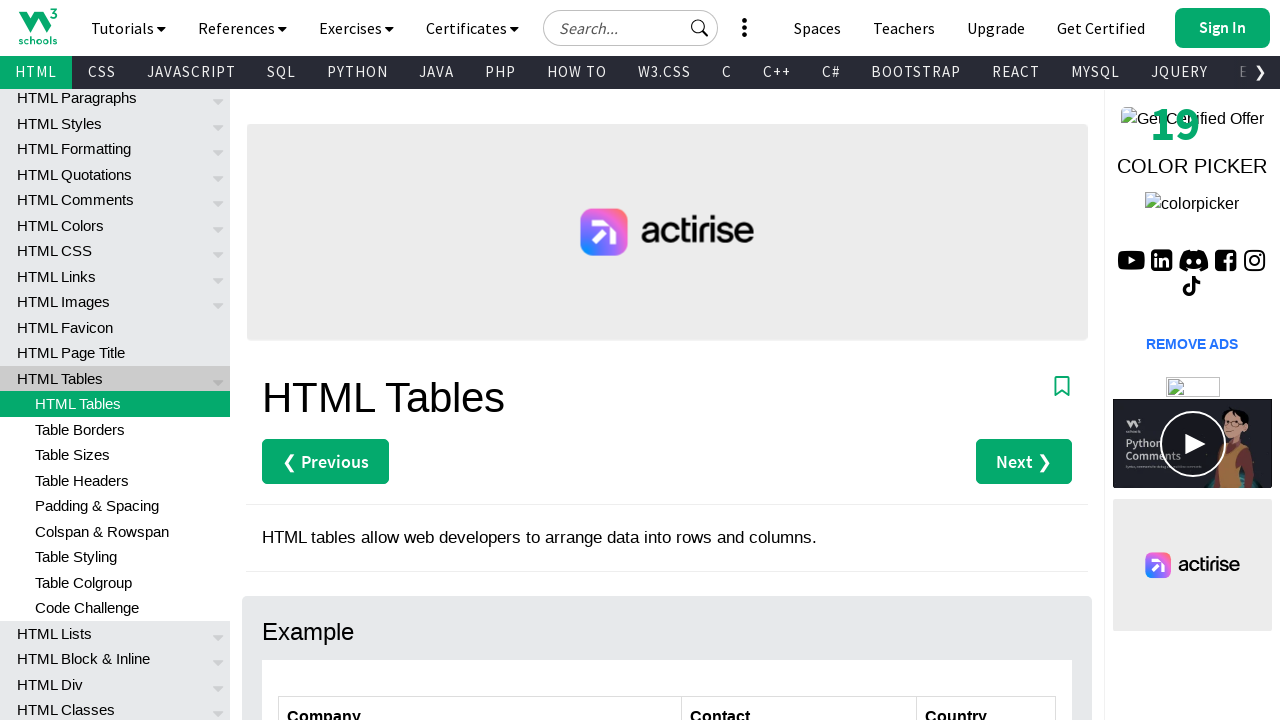